Tests static dropdown selection by choosing an option and verifying the selected value

Starting URL: https://rahulshettyacademy.com/AutomationPractice/

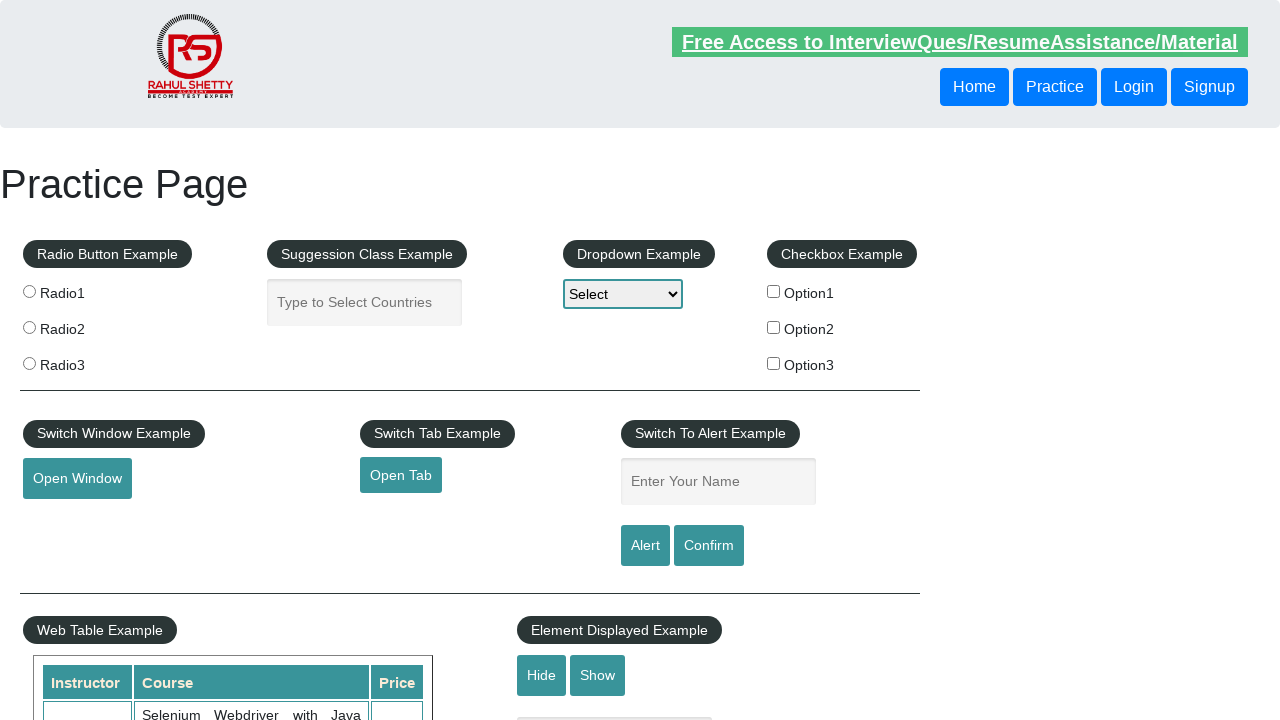

Selected 'option2' from static dropdown on [id='dropdown-class-example']
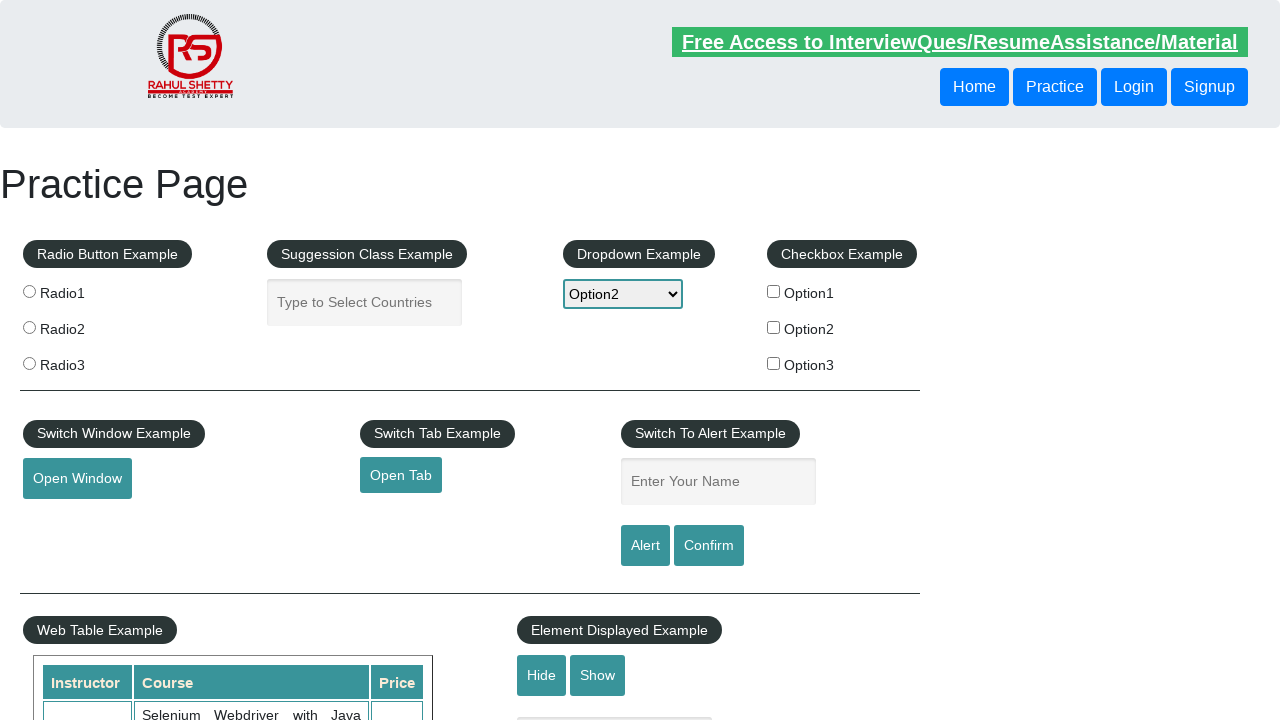

Verified that 'option2' is selected in dropdown
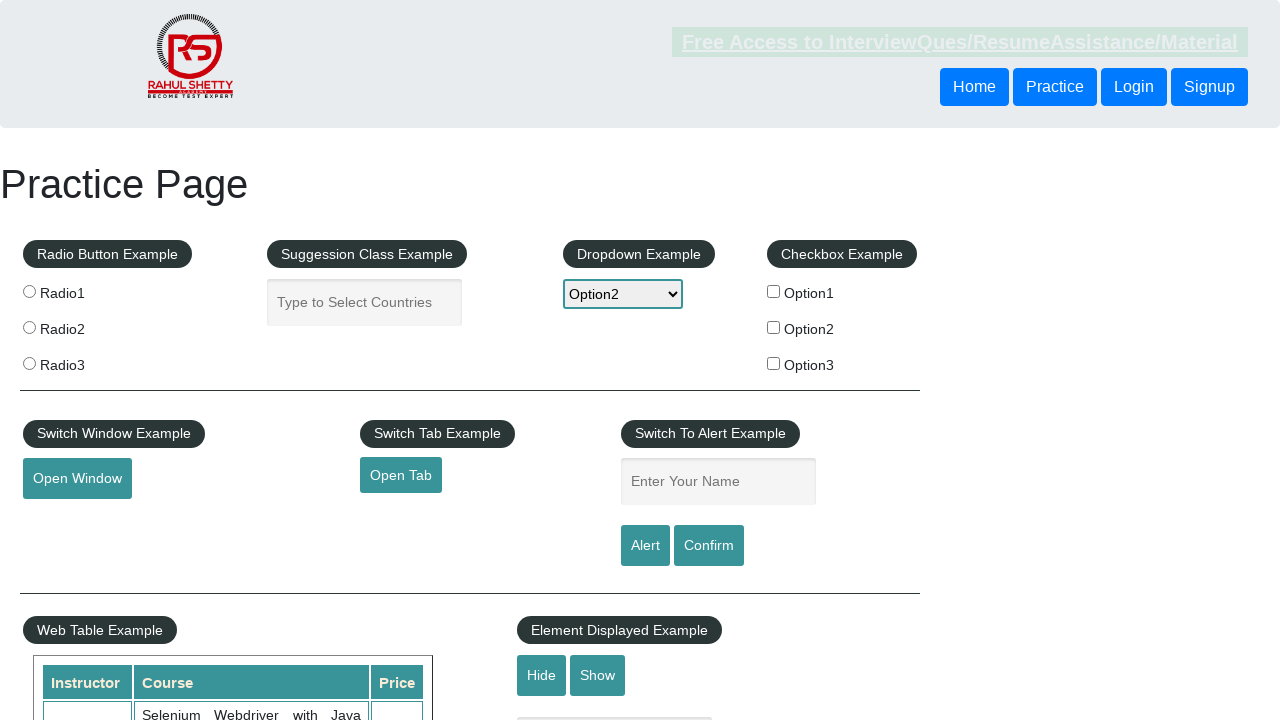

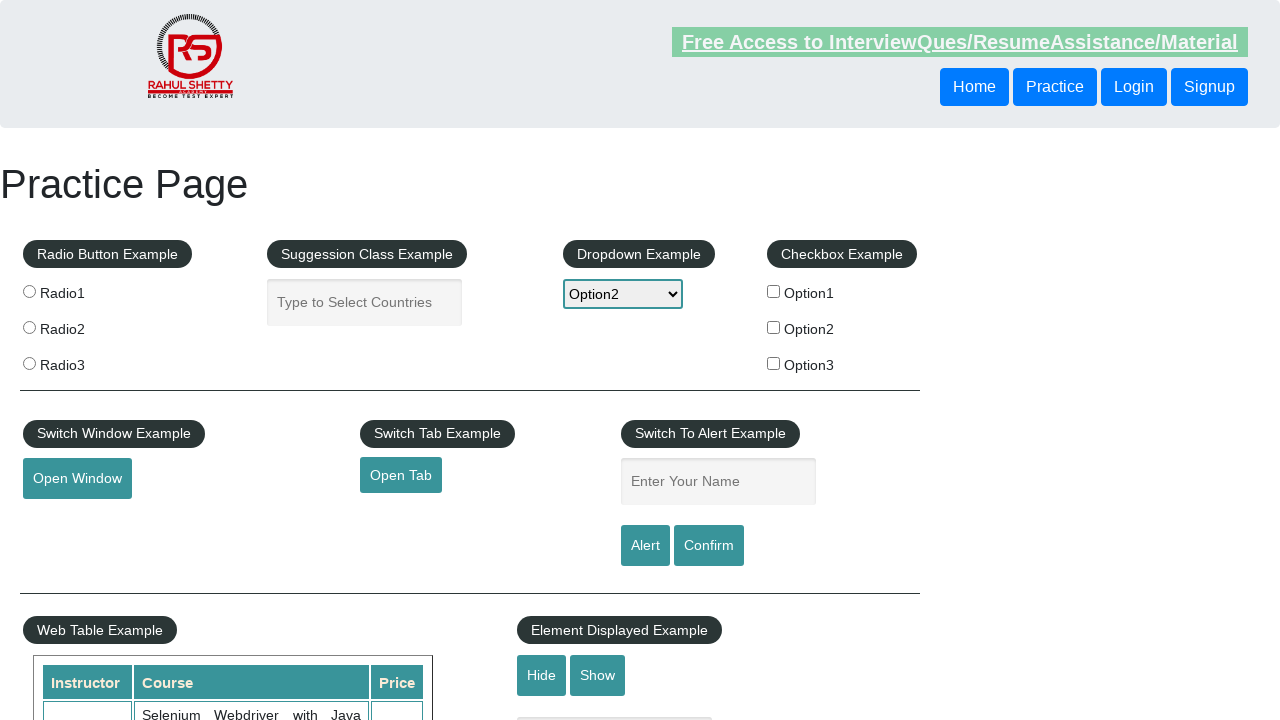